Navigates to SpiceJet homepage and loads the main page

Starting URL: https://www.spicejet.com/

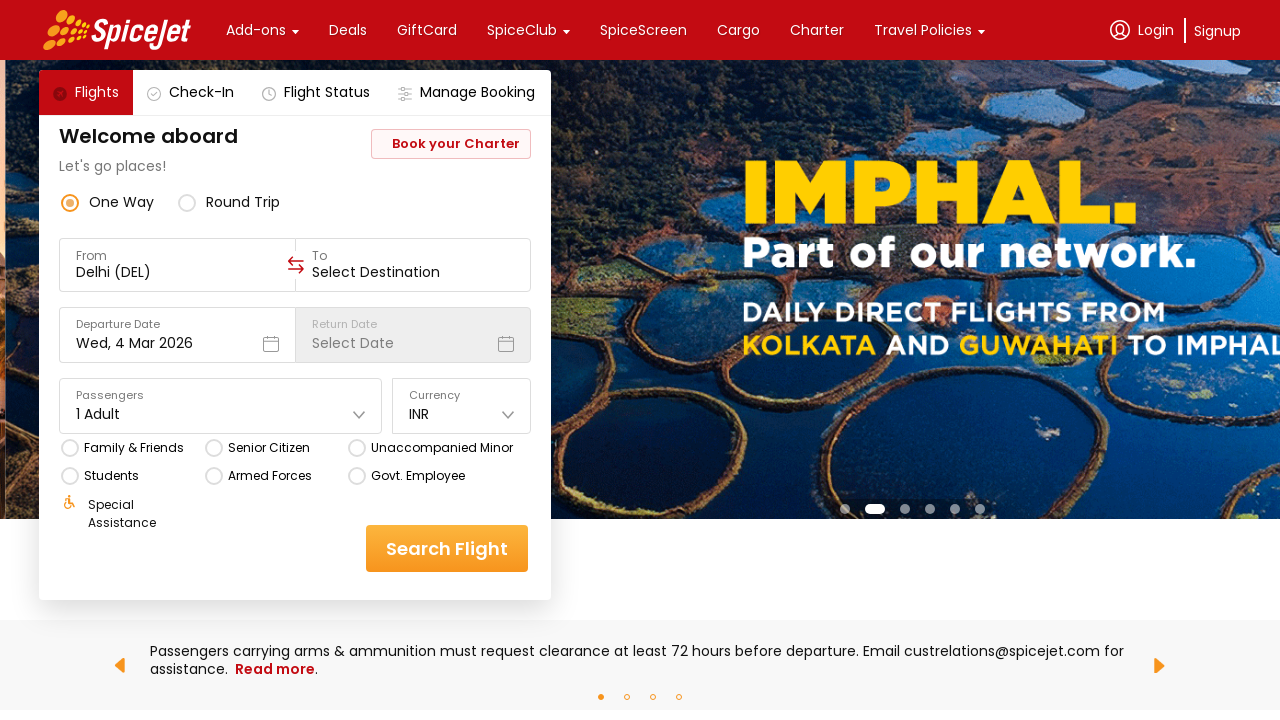

SpiceJet homepage loaded and DOM content ready
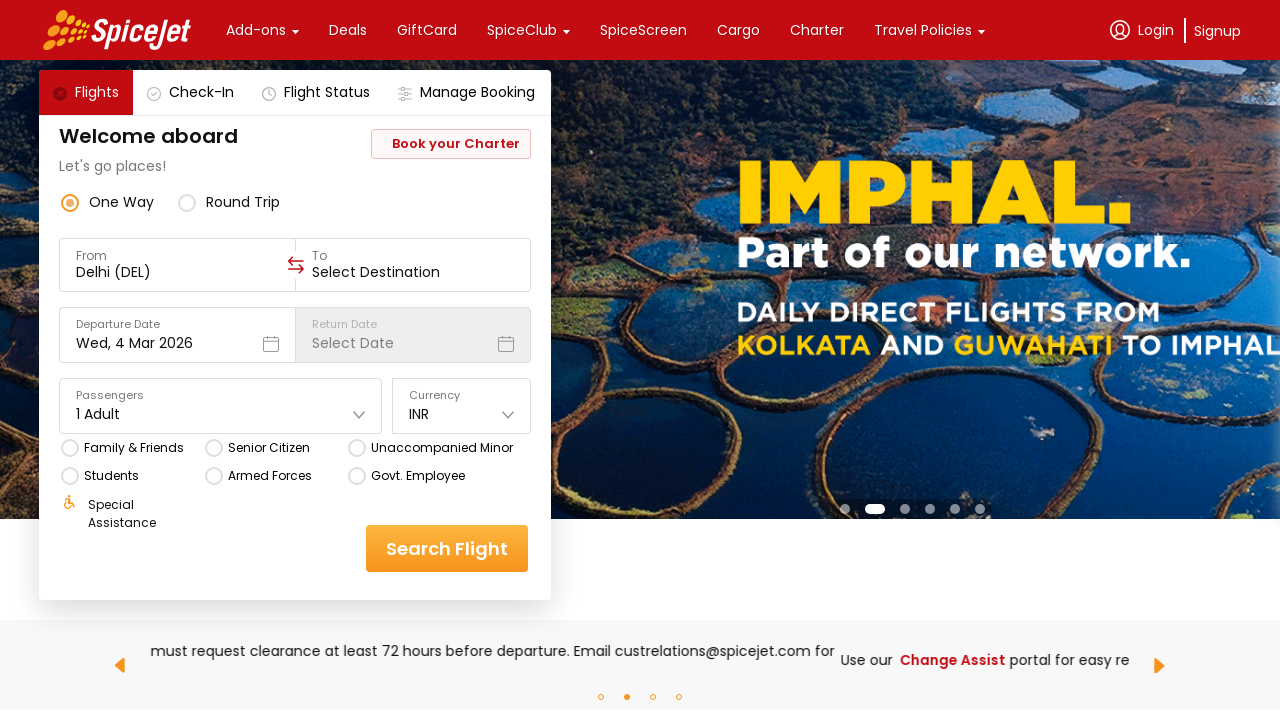

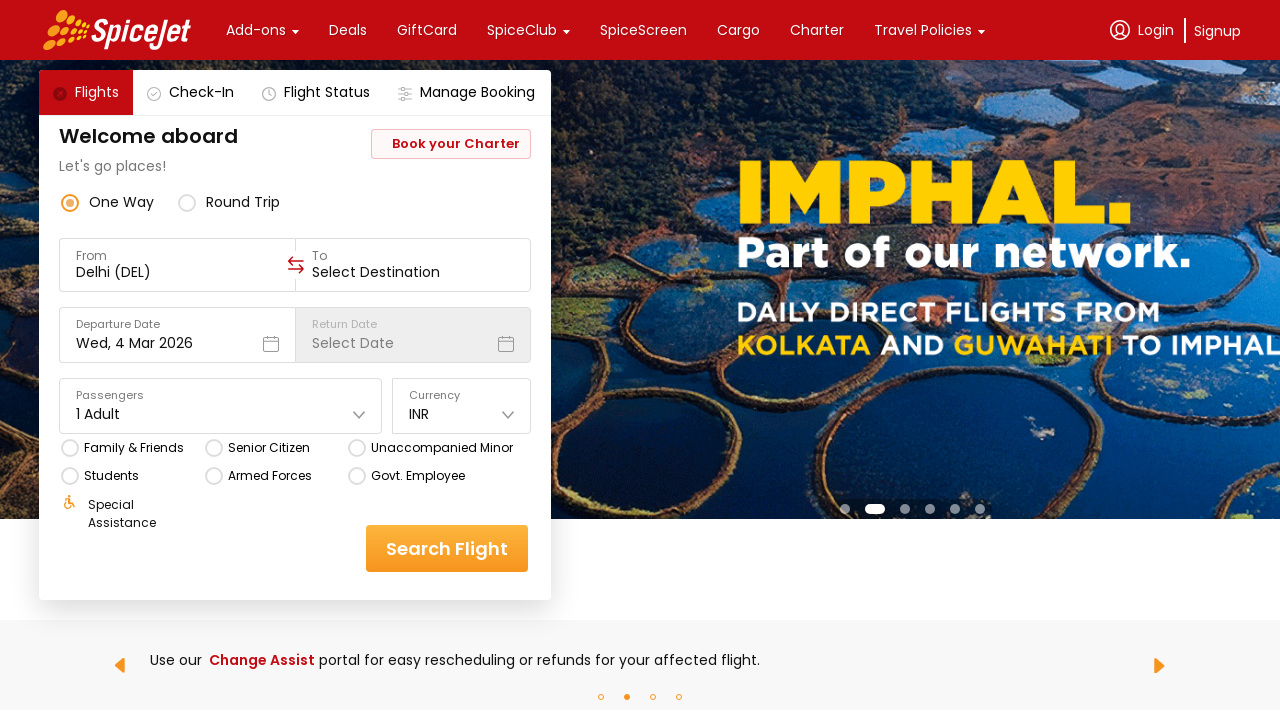